Tests browser back and forward navigation buttons by navigating between two pages and using goBack() and goForward() methods, then reloading the page.

Starting URL: https://playwright.dev/

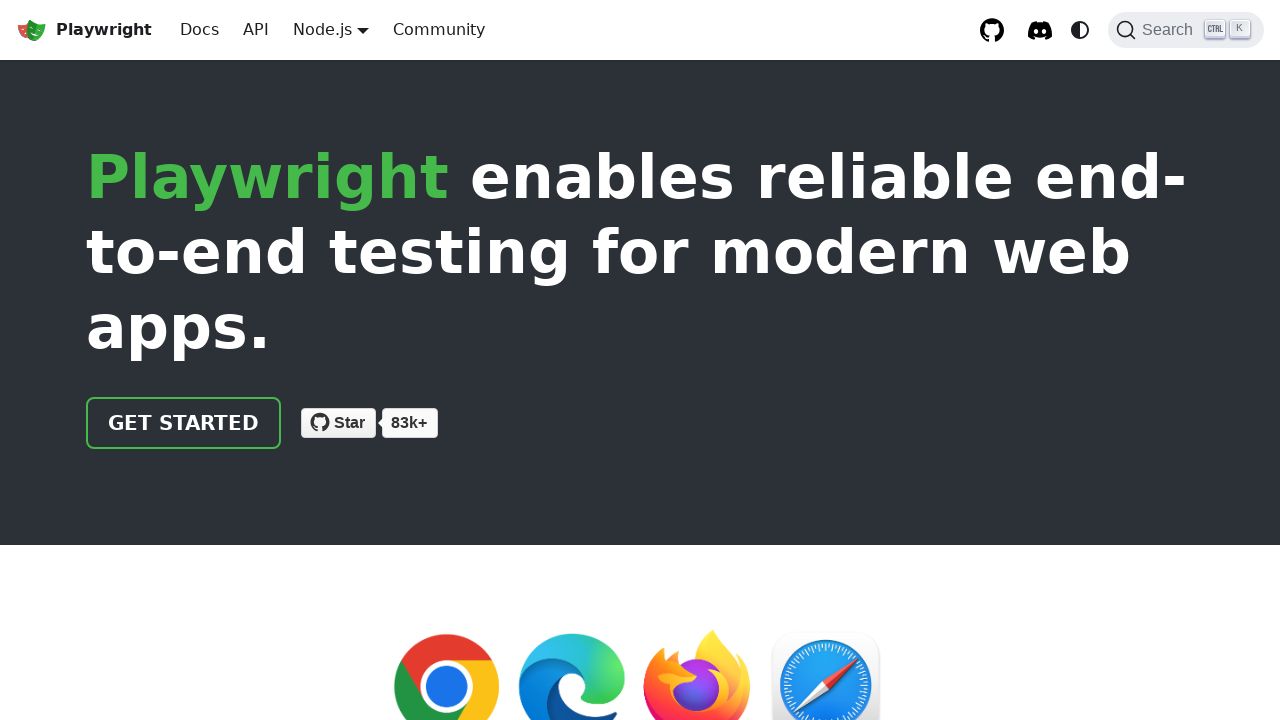

Navigated to second page (naveenautomationlabs.com logout)
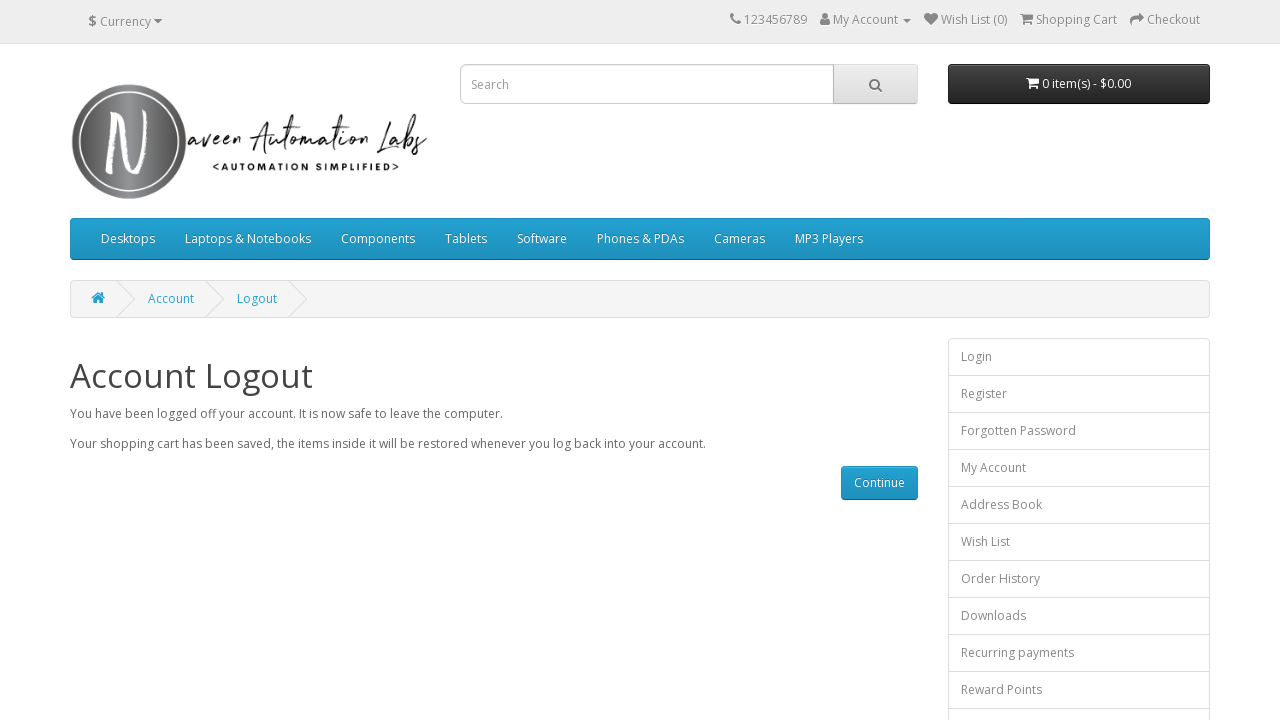

Clicked back button to return to playwright.dev
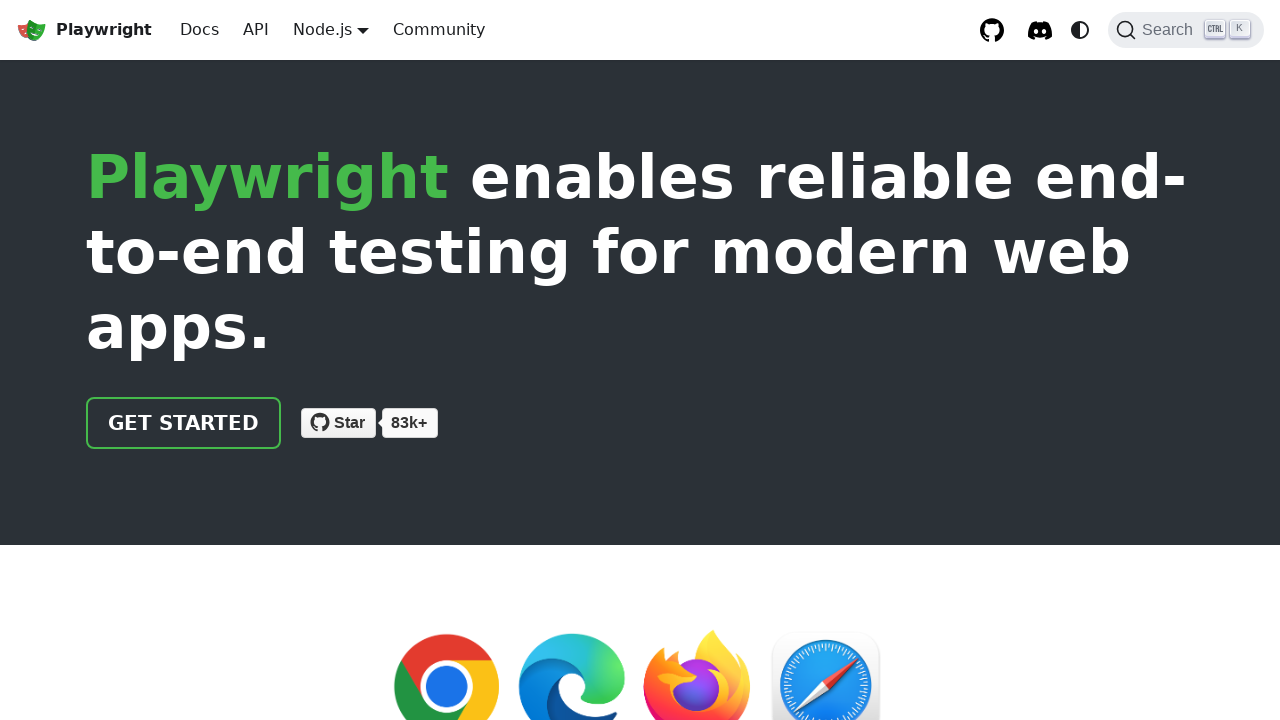

Clicked forward button to return to second page
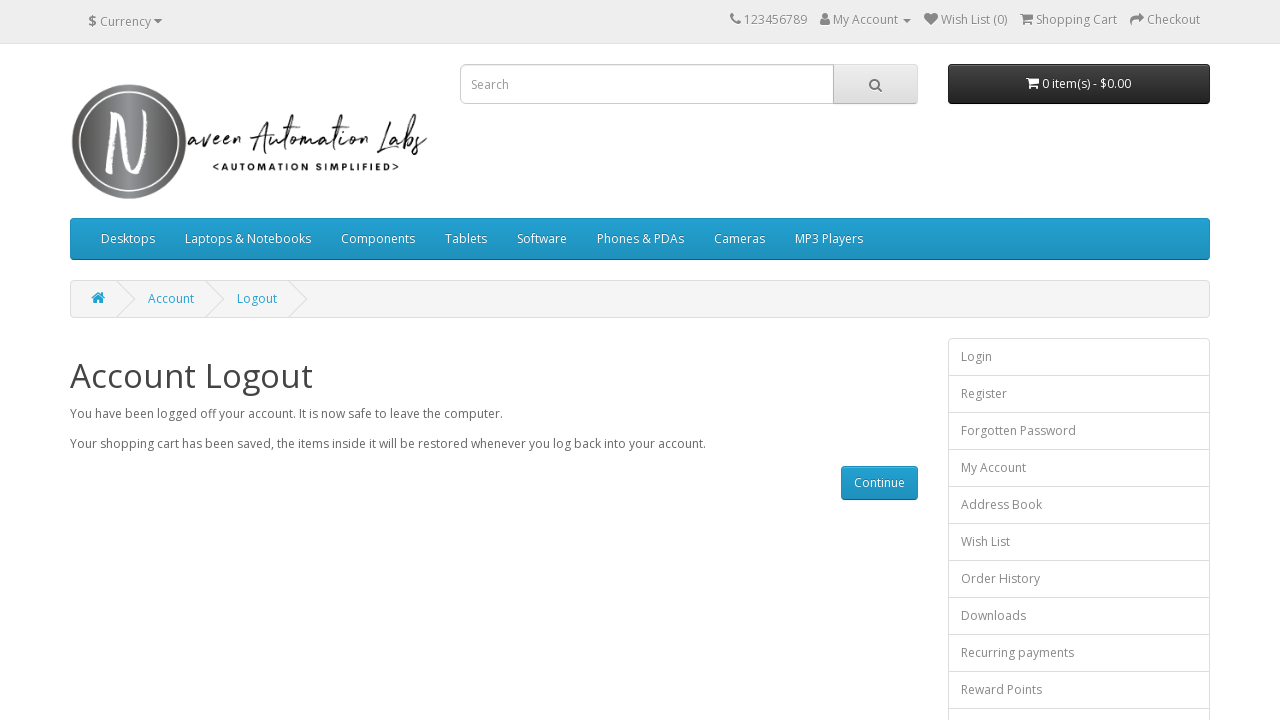

Clicked back button again to return to playwright.dev
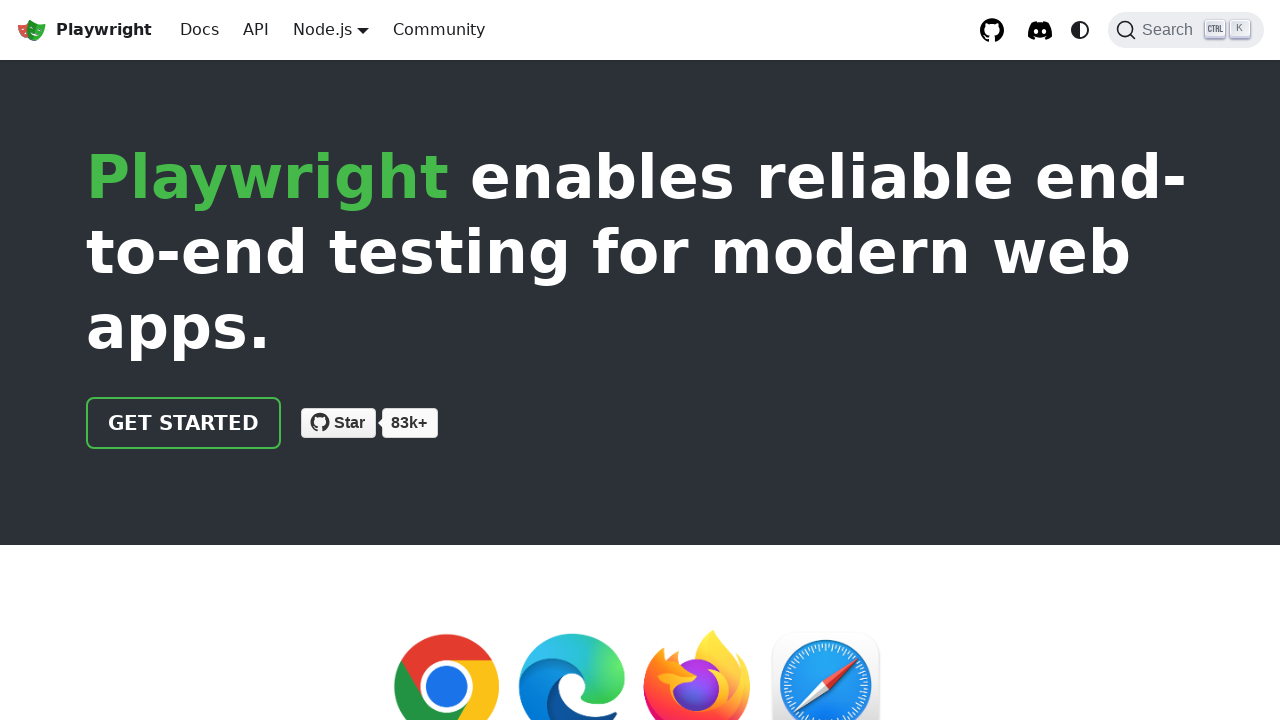

Reloaded the current page
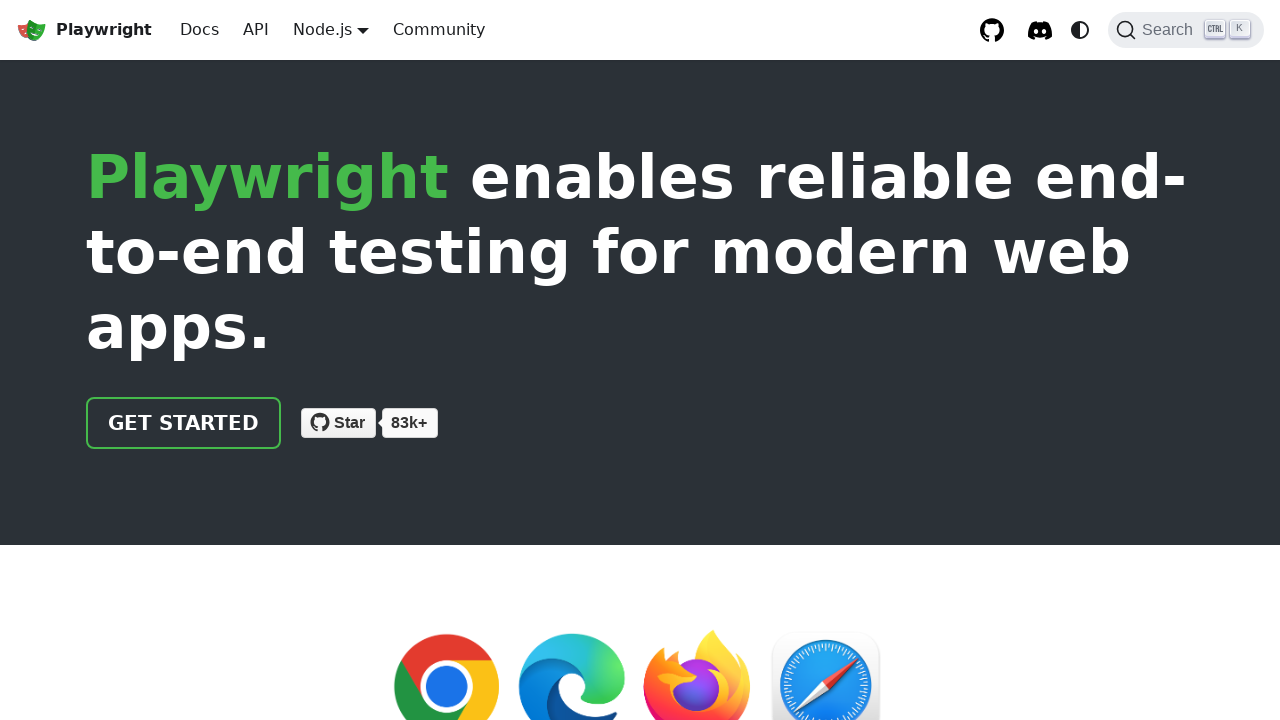

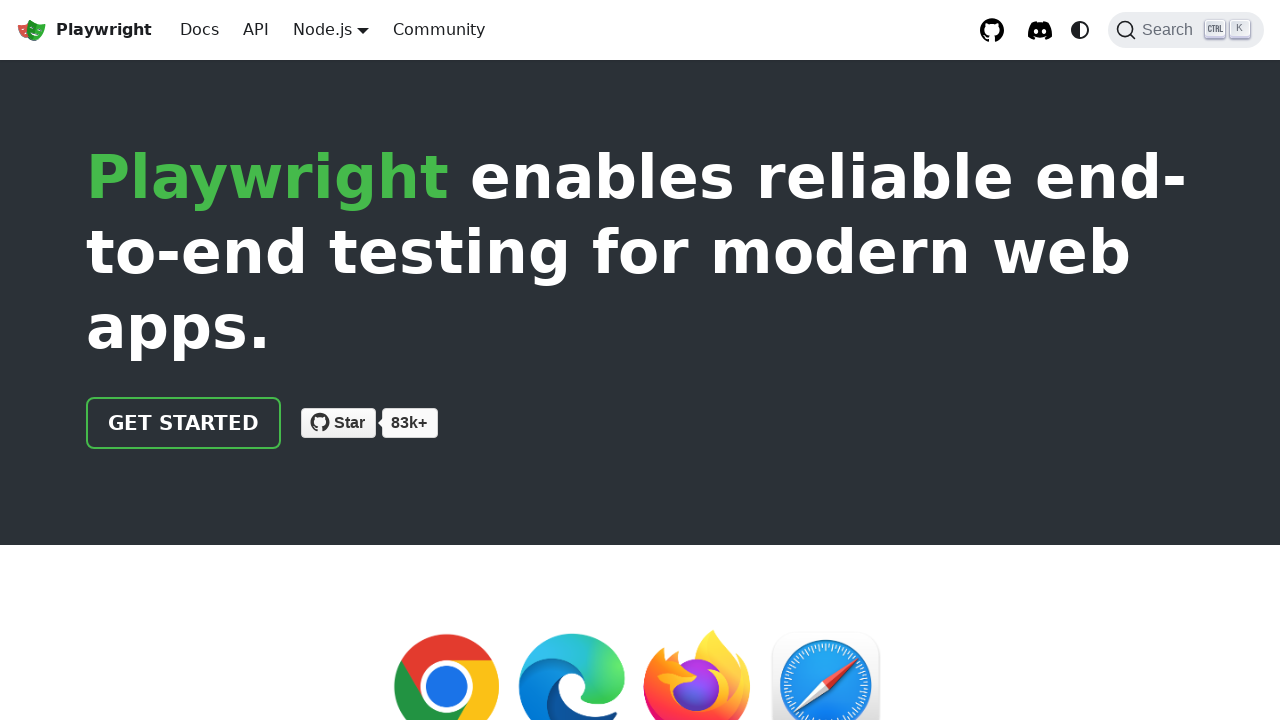